Tests checkbox functionality by verifying initial states and toggling checkbox selections

Starting URL: http://practice.cydeo.com/checkboxes

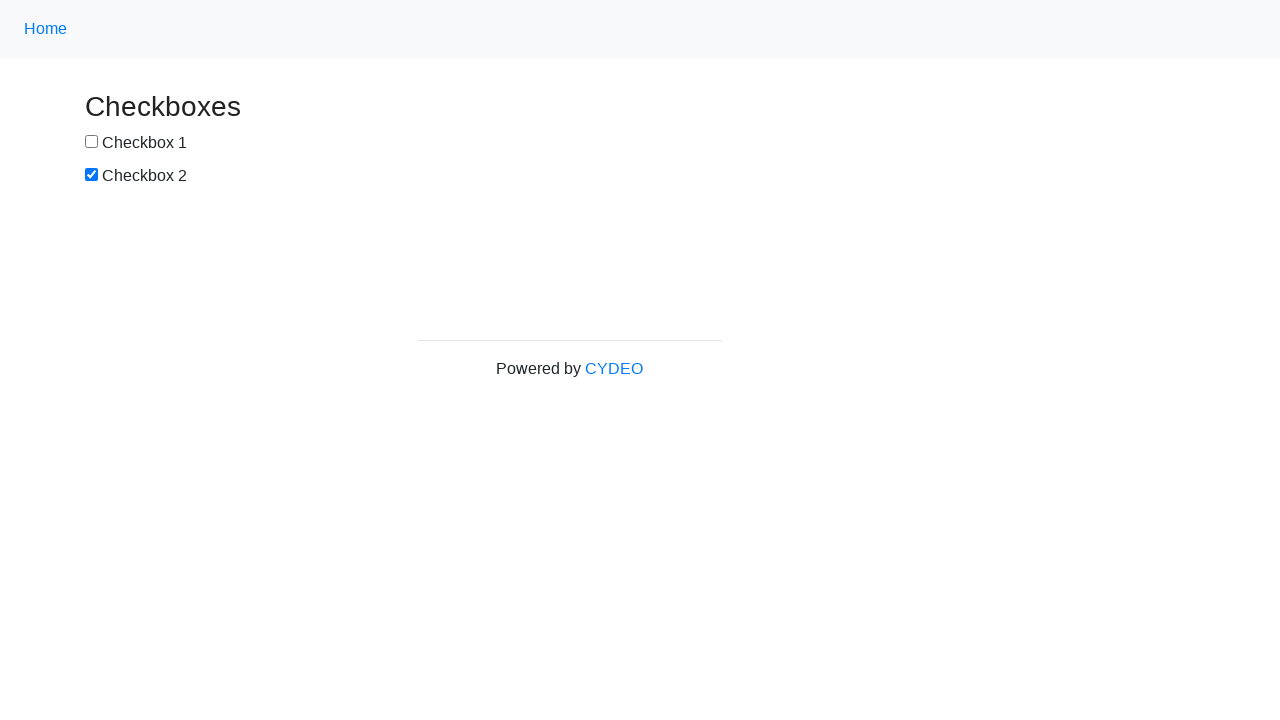

Located checkbox1 element
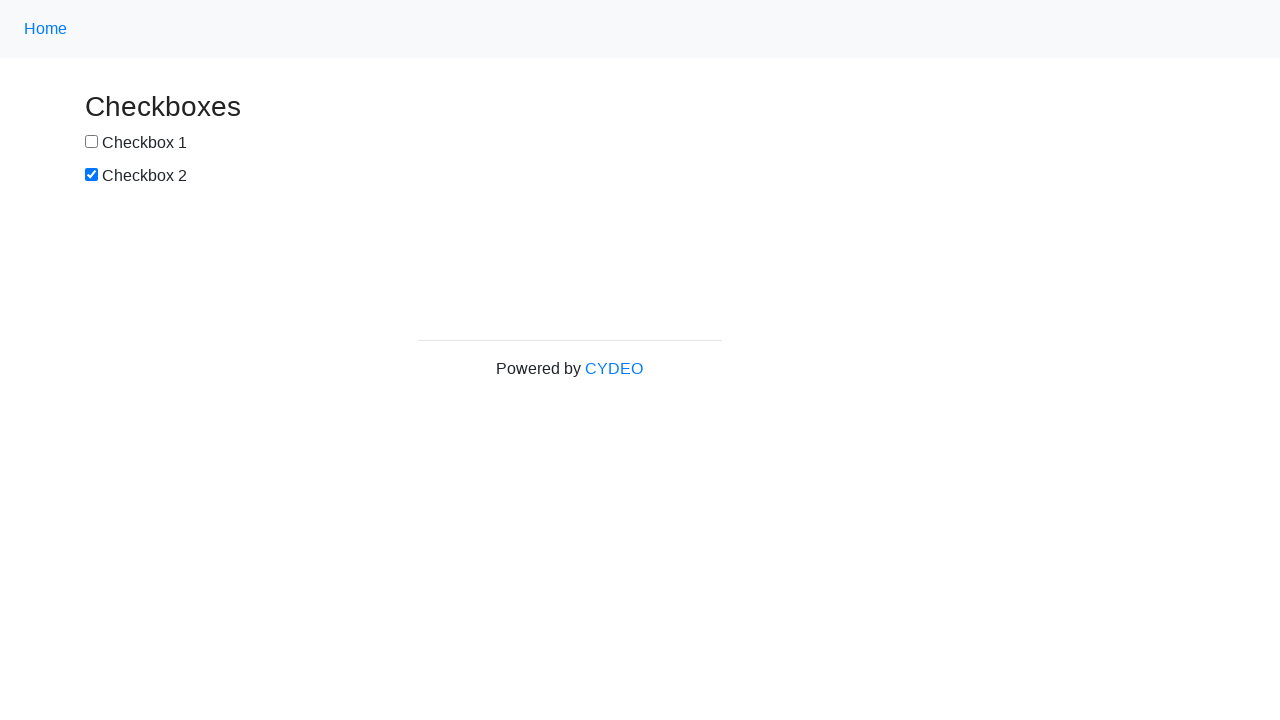

Located checkbox2 element
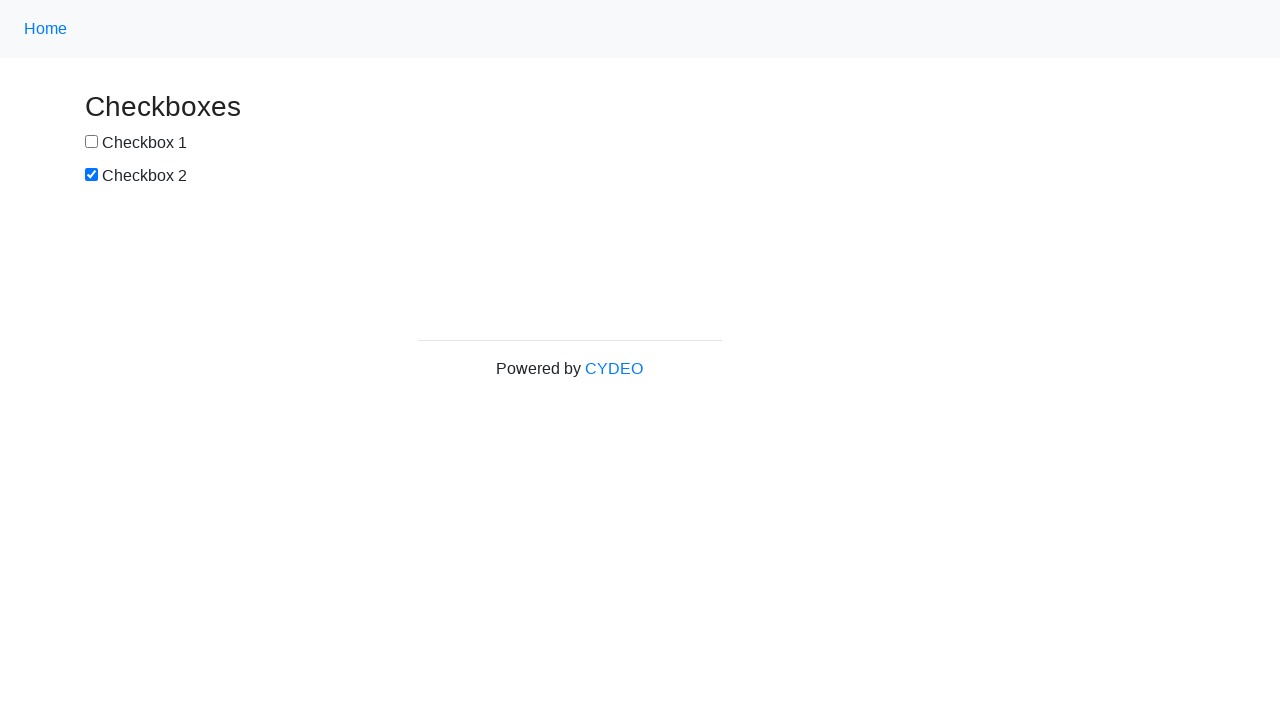

Verified checkbox1 is initially unchecked
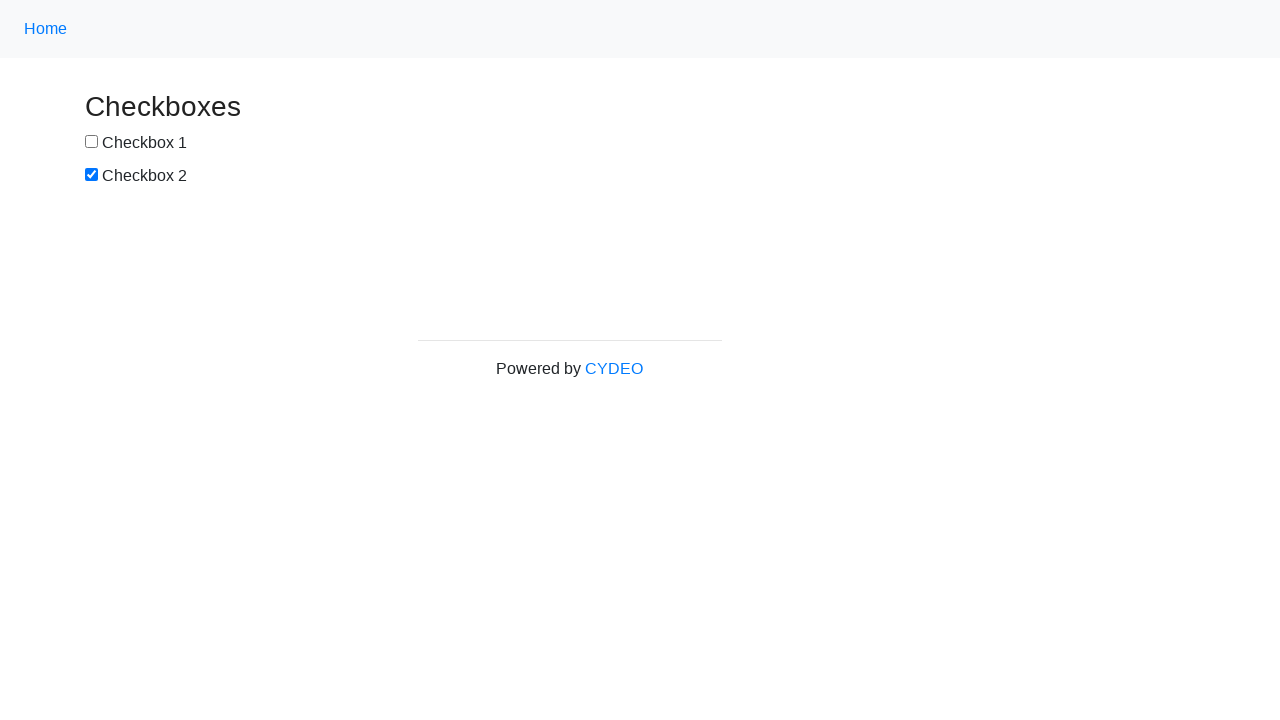

Verified checkbox2 is initially checked
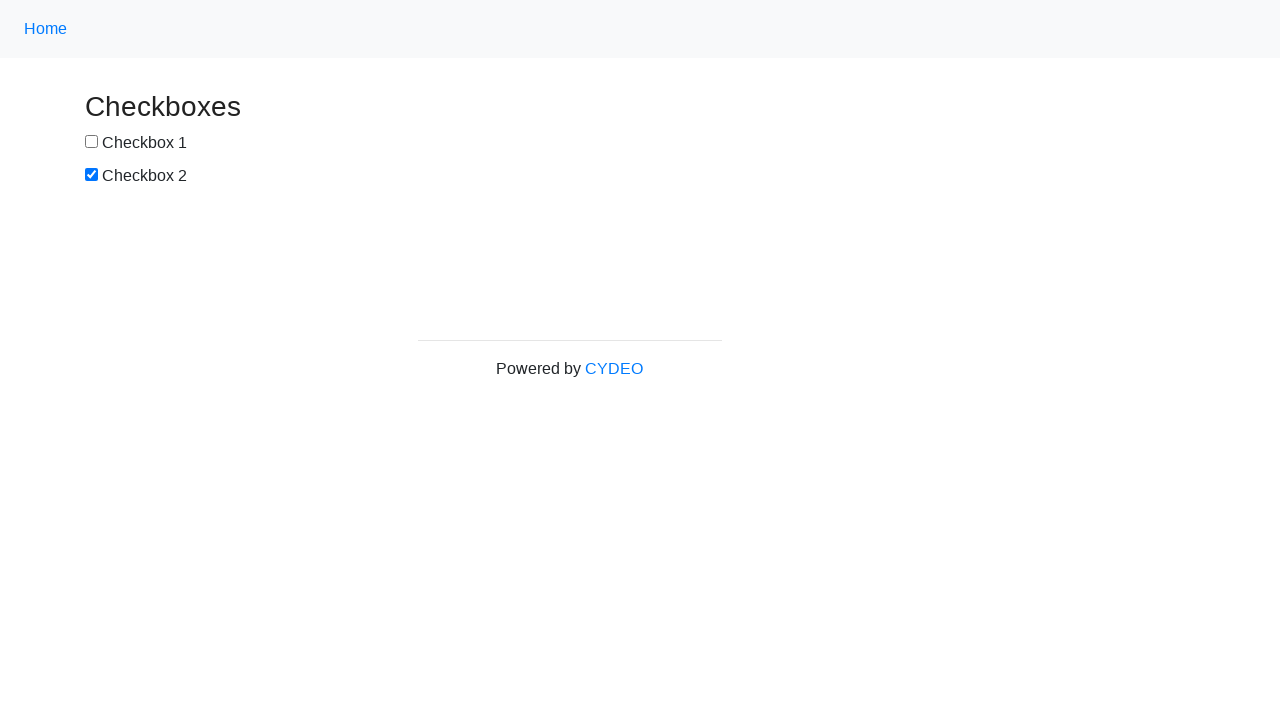

Clicked checkbox1 to select it at (92, 142) on xpath=//input[@name='checkbox1']
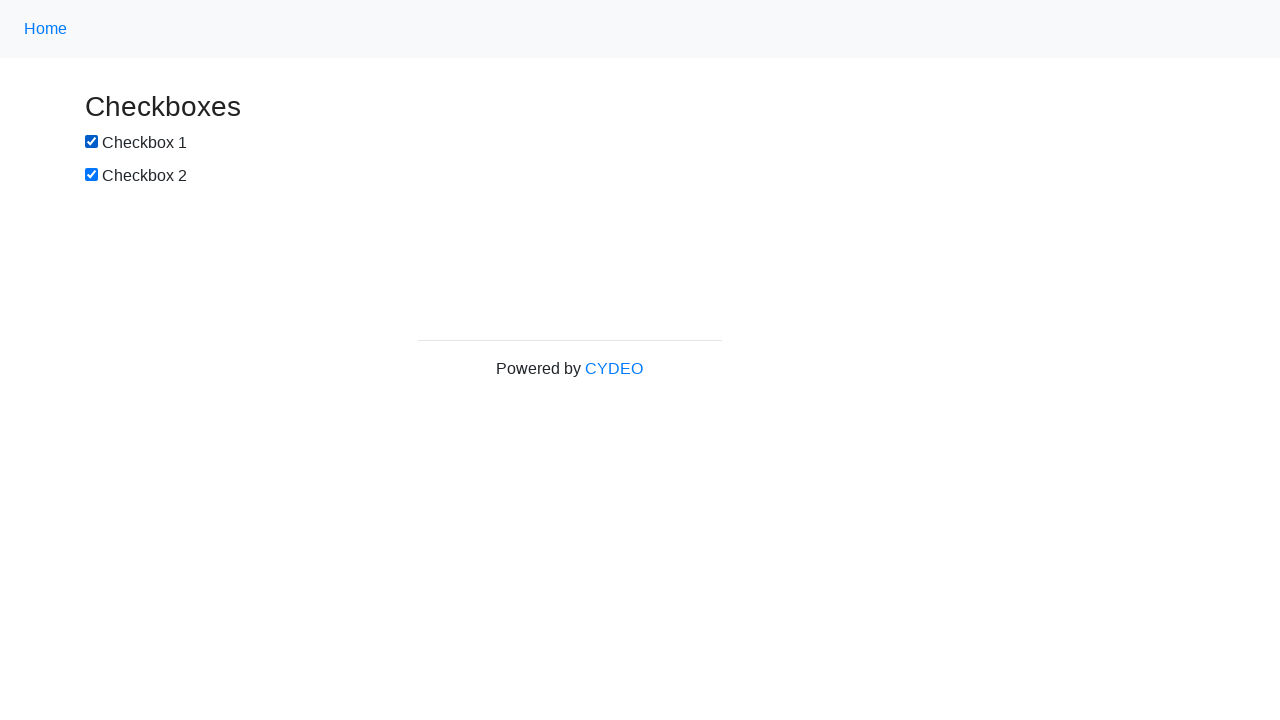

Clicked checkbox2 to deselect it at (92, 175) on xpath=//input[@name='checkbox2']
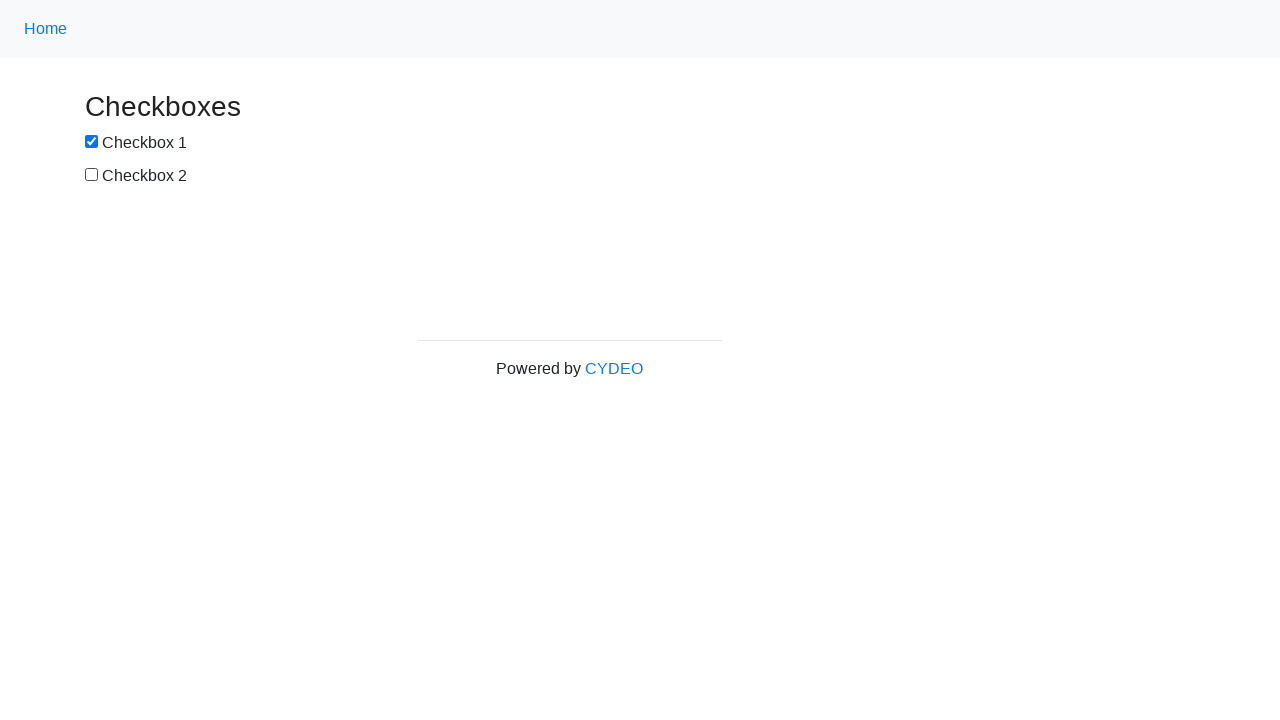

Verified checkbox1 is now checked
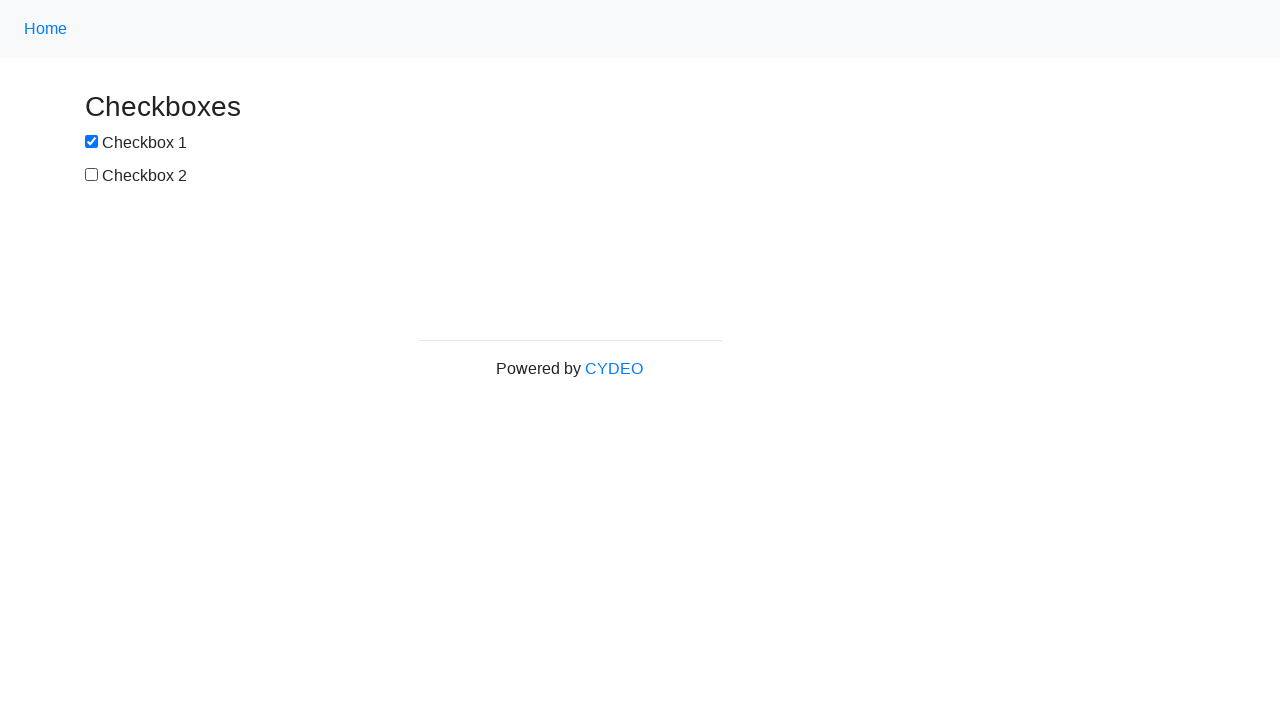

Verified checkbox2 is now unchecked
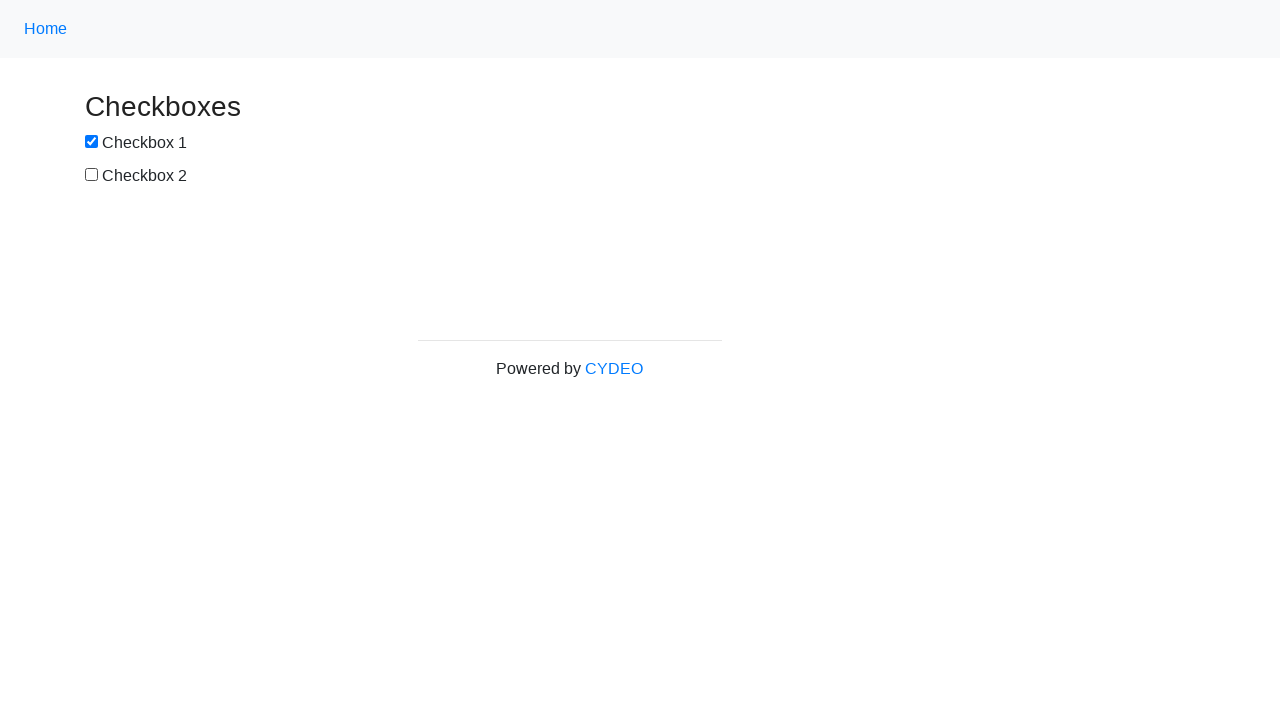

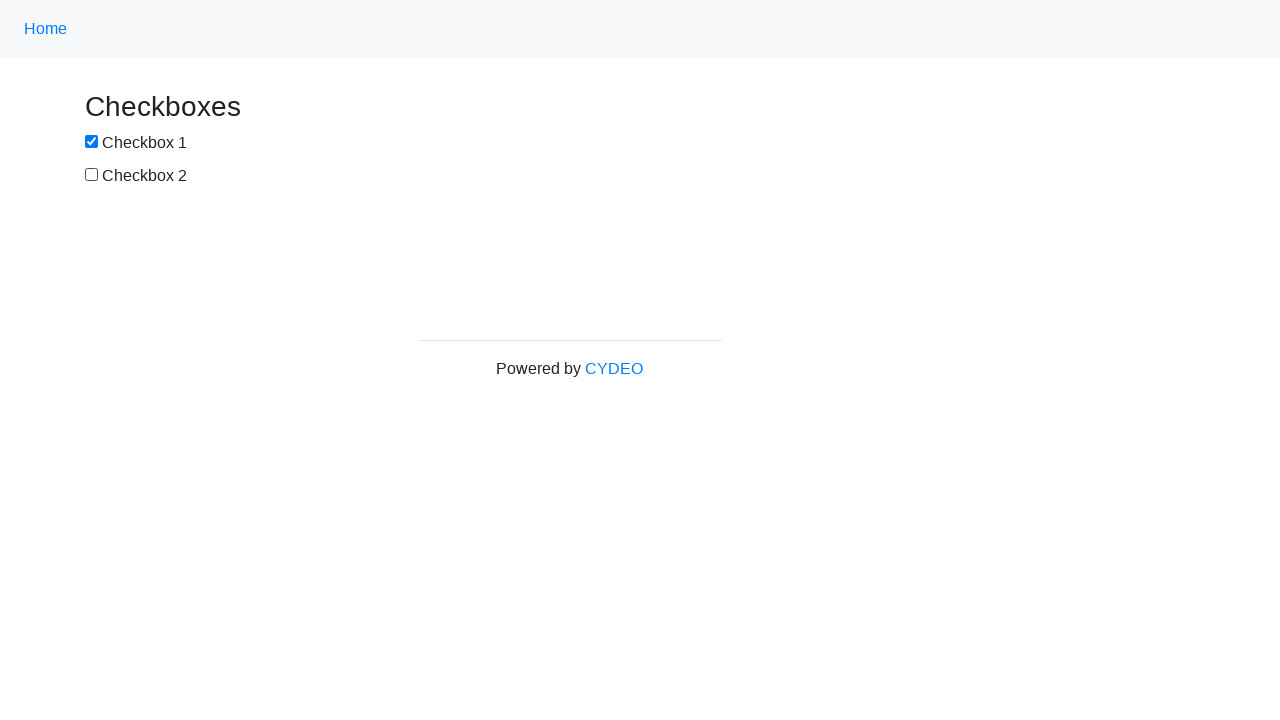